Navigates to Selenium documentation page, verifies the title contains "Selenium", then clicks on the WebDriver documentation link and verifies the title updates to contain "WebDriver".

Starting URL: https://selenium.dev/documentation

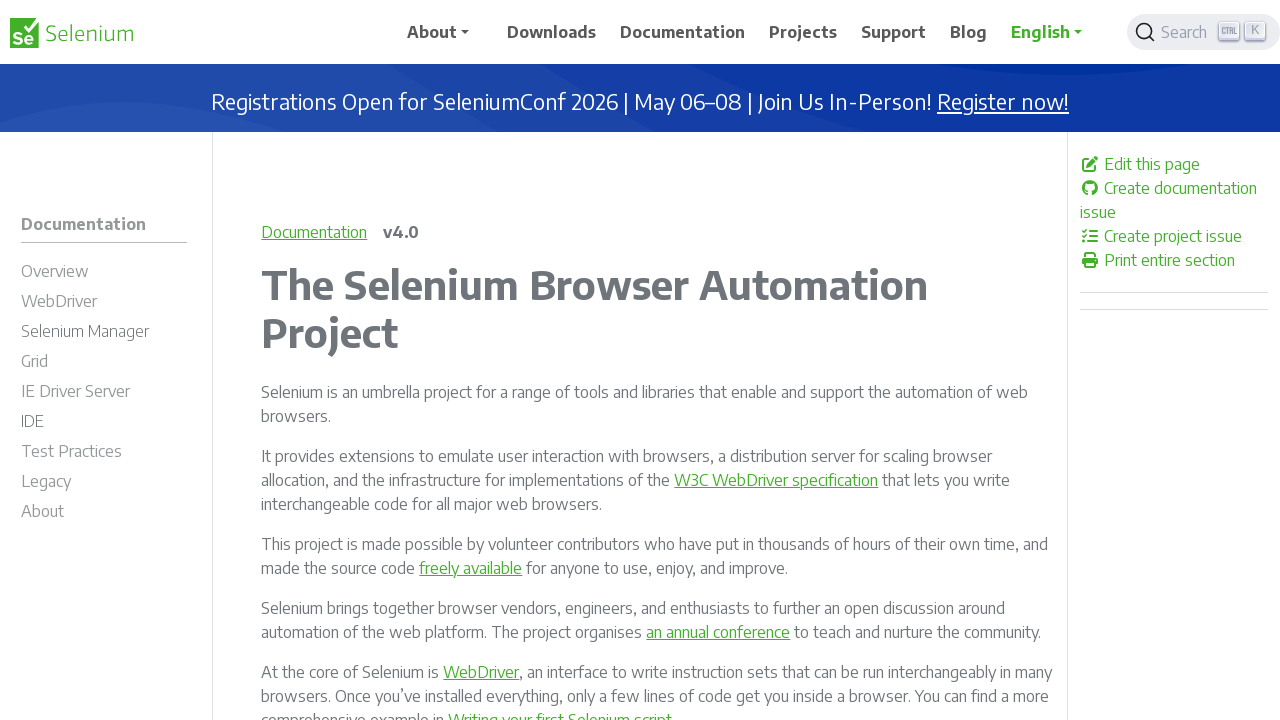

Verified page title contains 'Selenium'
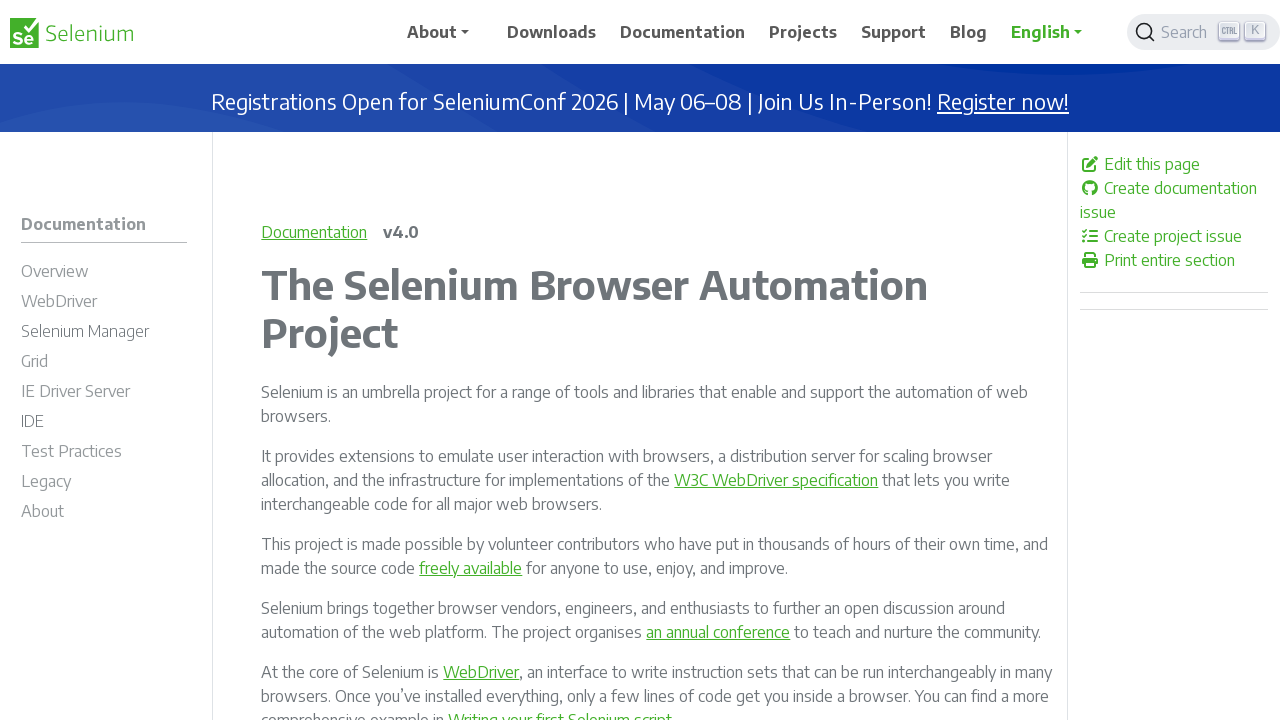

Clicked on WebDriver documentation link at (104, 304) on #m-documentationwebdriver
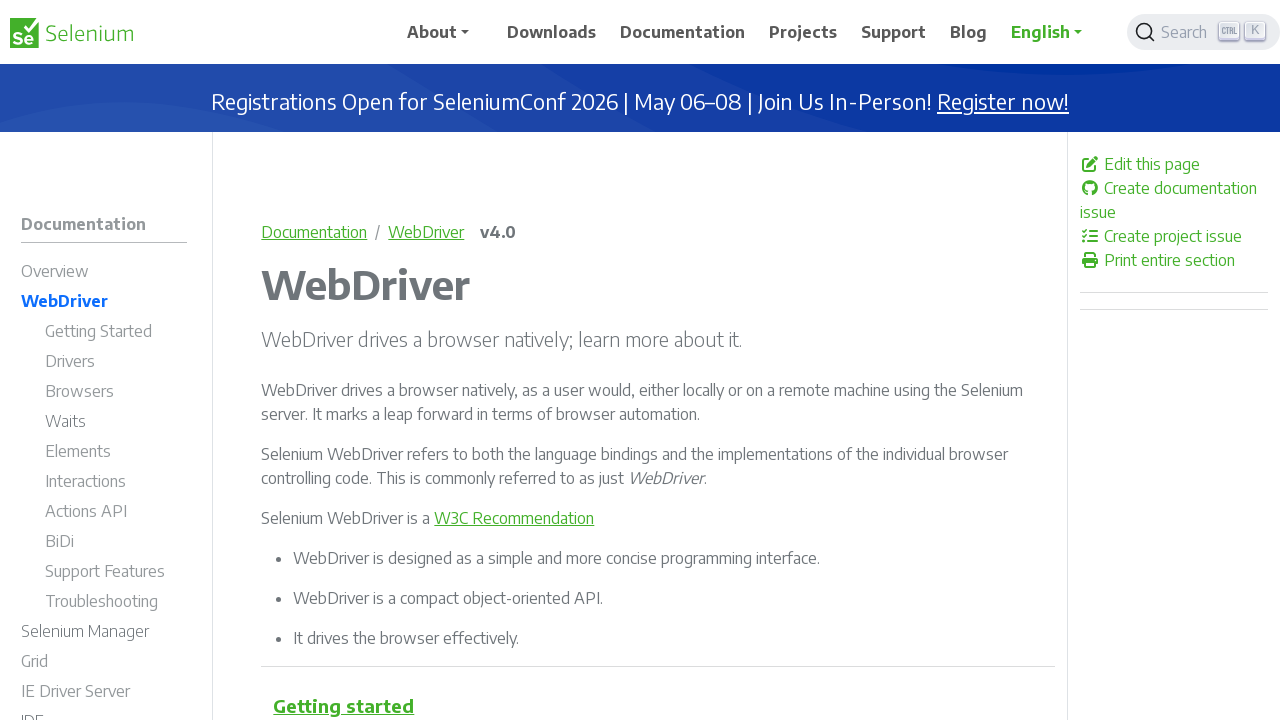

WebDriver documentation page loaded (domcontentloaded)
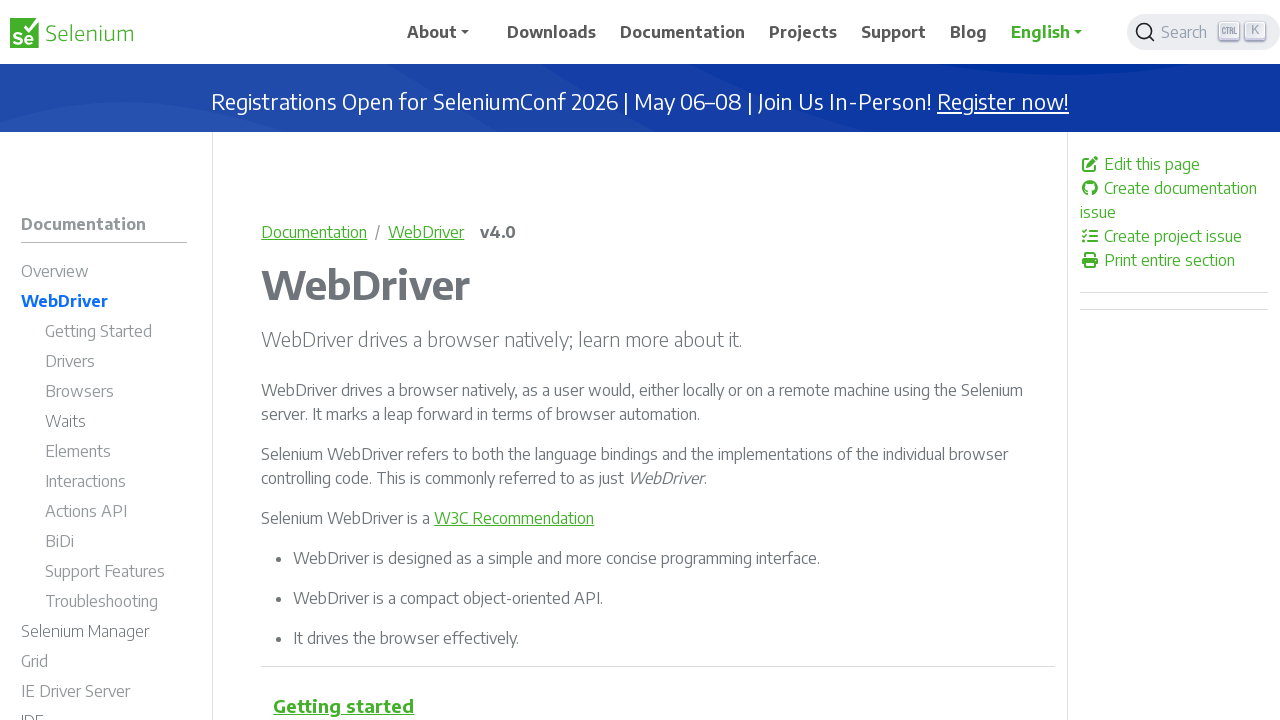

Verified page title contains 'WebDriver'
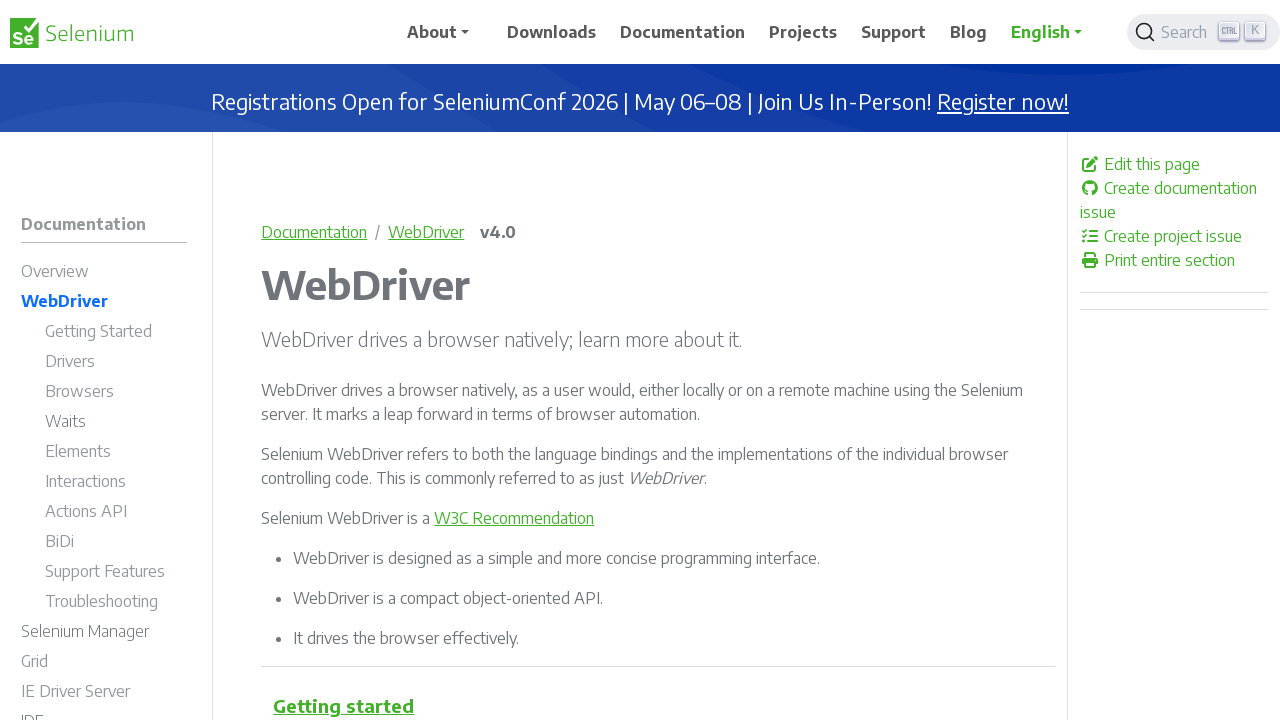

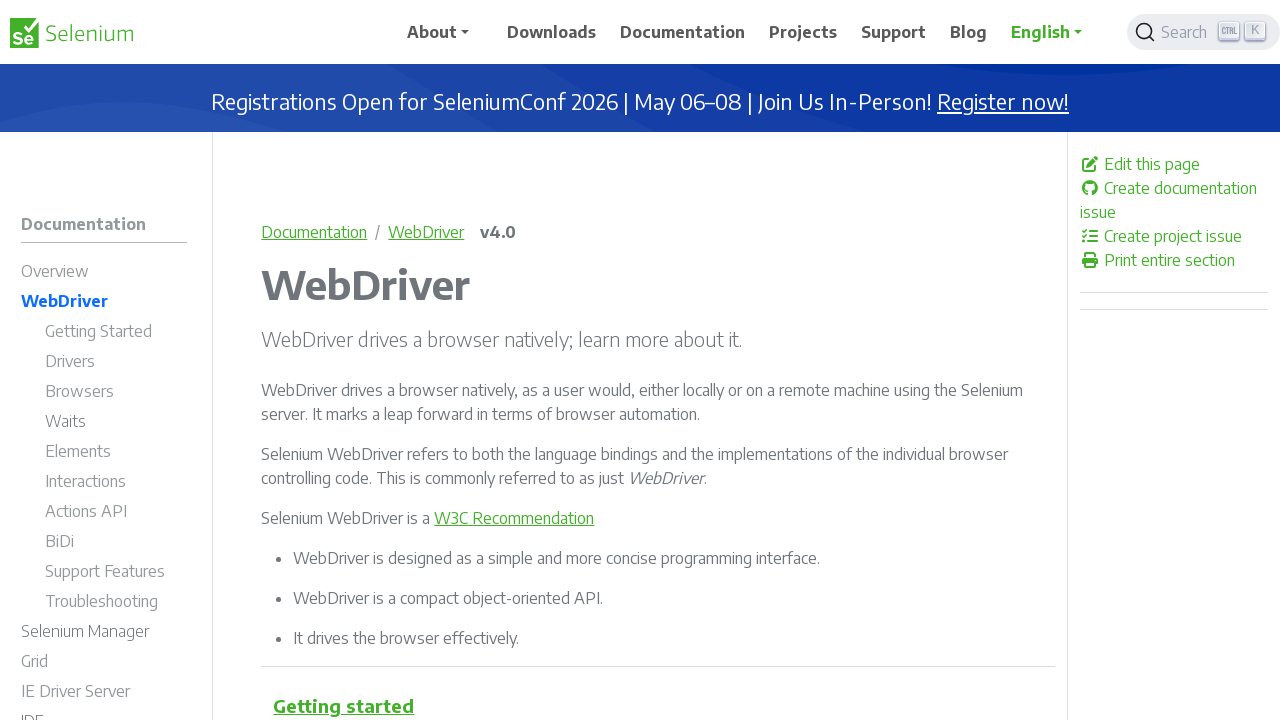